Navigates to Welcome to the Jungle job search page with a data analyst query and clicks on the header element

Starting URL: https://www.welcometothejungle.com/en/jobs?query=data%20analyst&page=1&aroundQuery=worldwide

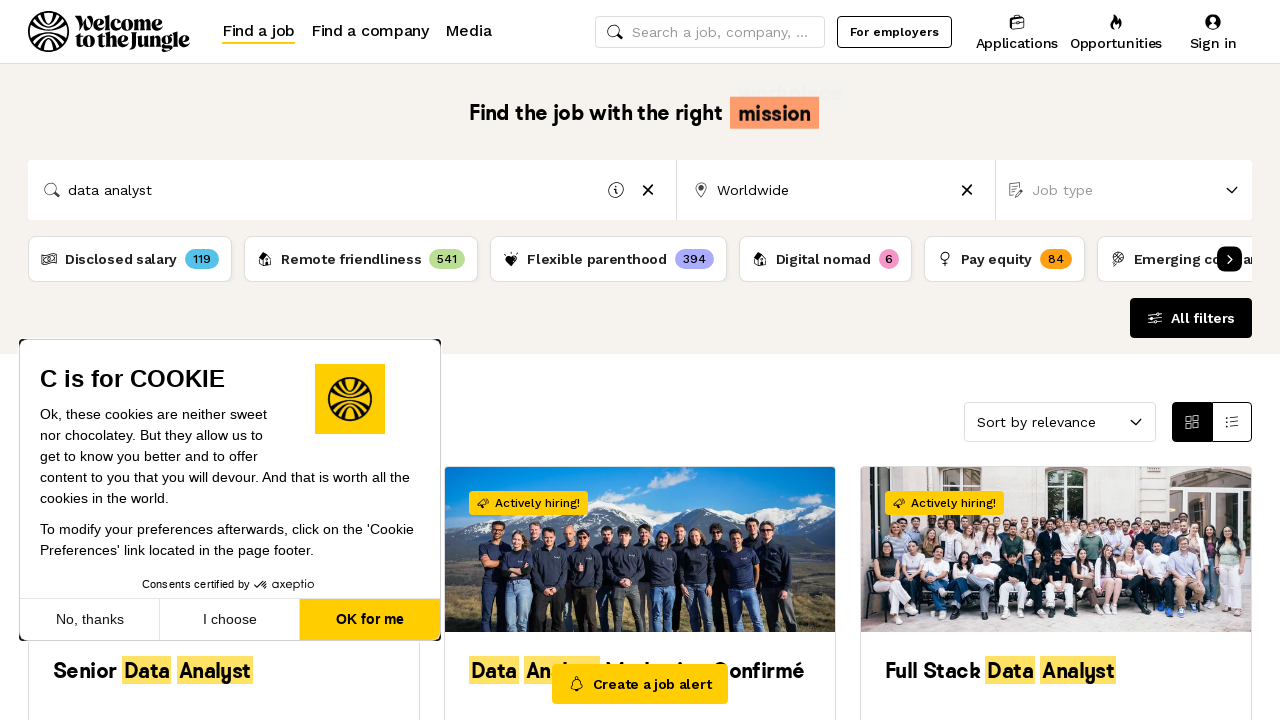

Waited for header element to be present
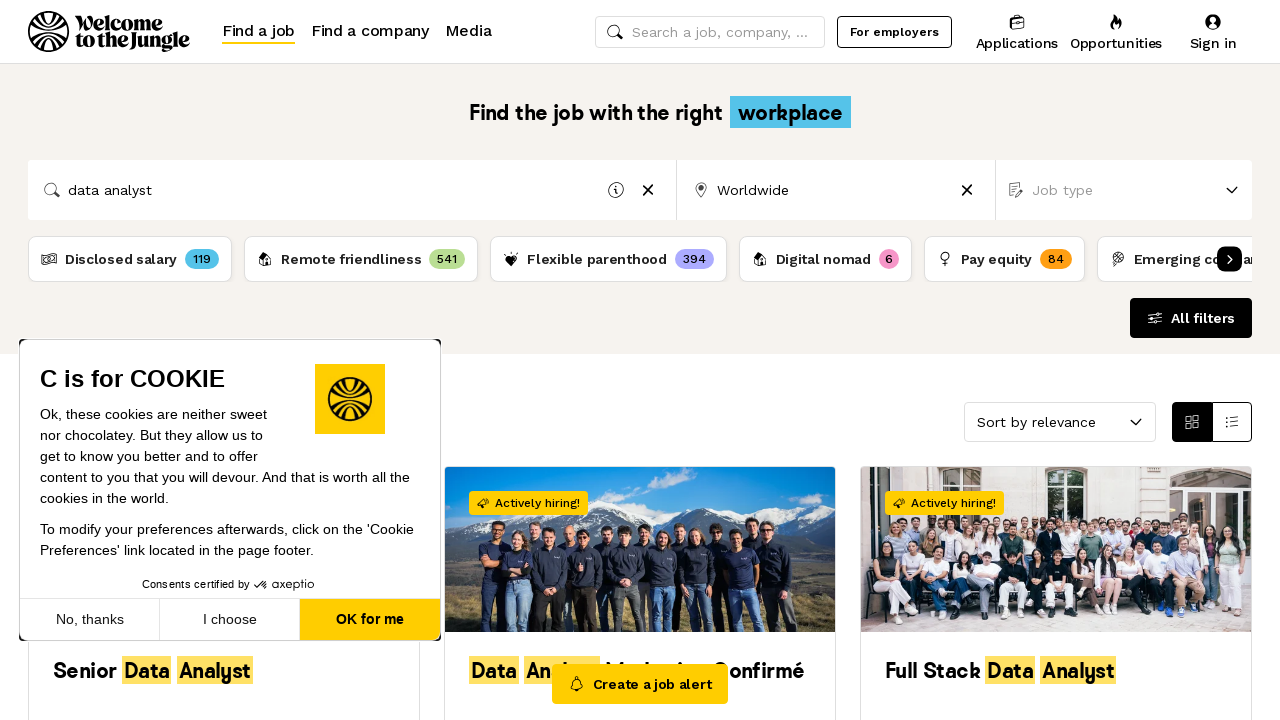

Clicked on the header element at (640, 32) on #header
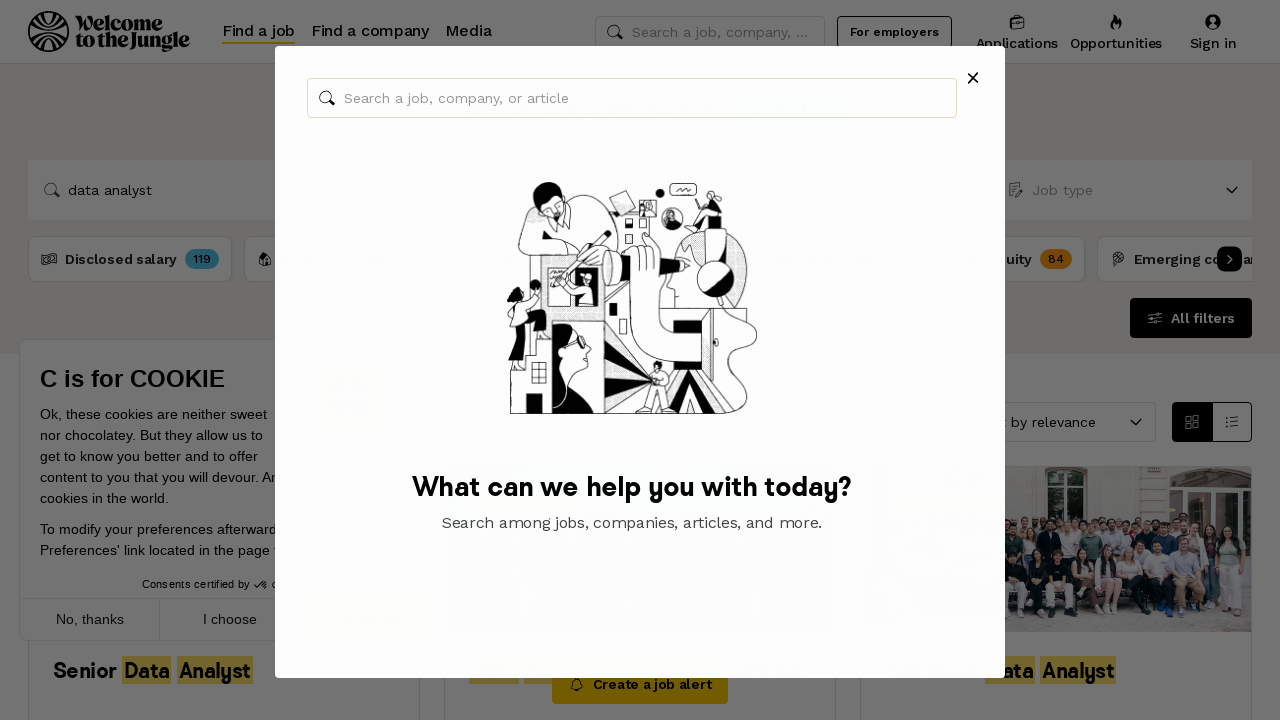

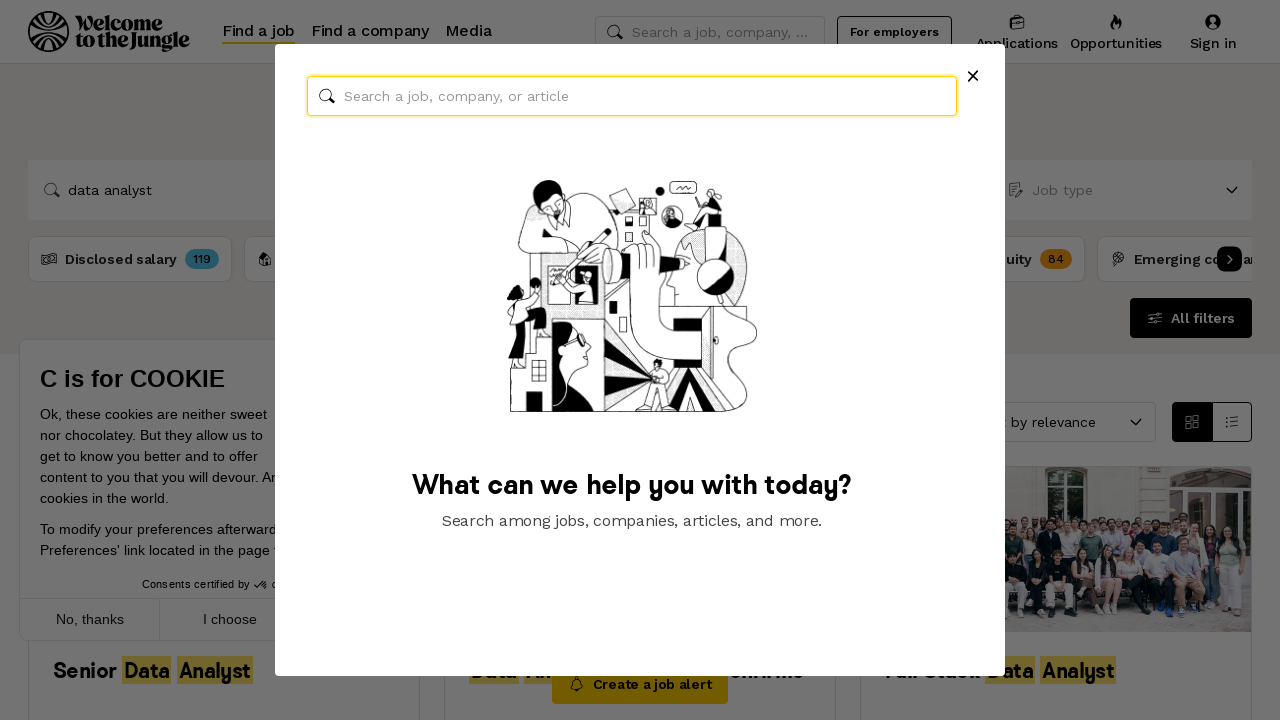